Tests dropdown selection functionality by selecting a birth date (year 2000, January, day 10) using different selection methods (by index, by value, by visible text)

Starting URL: https://testcenter.techproeducation.com/index.php?page=dropdown

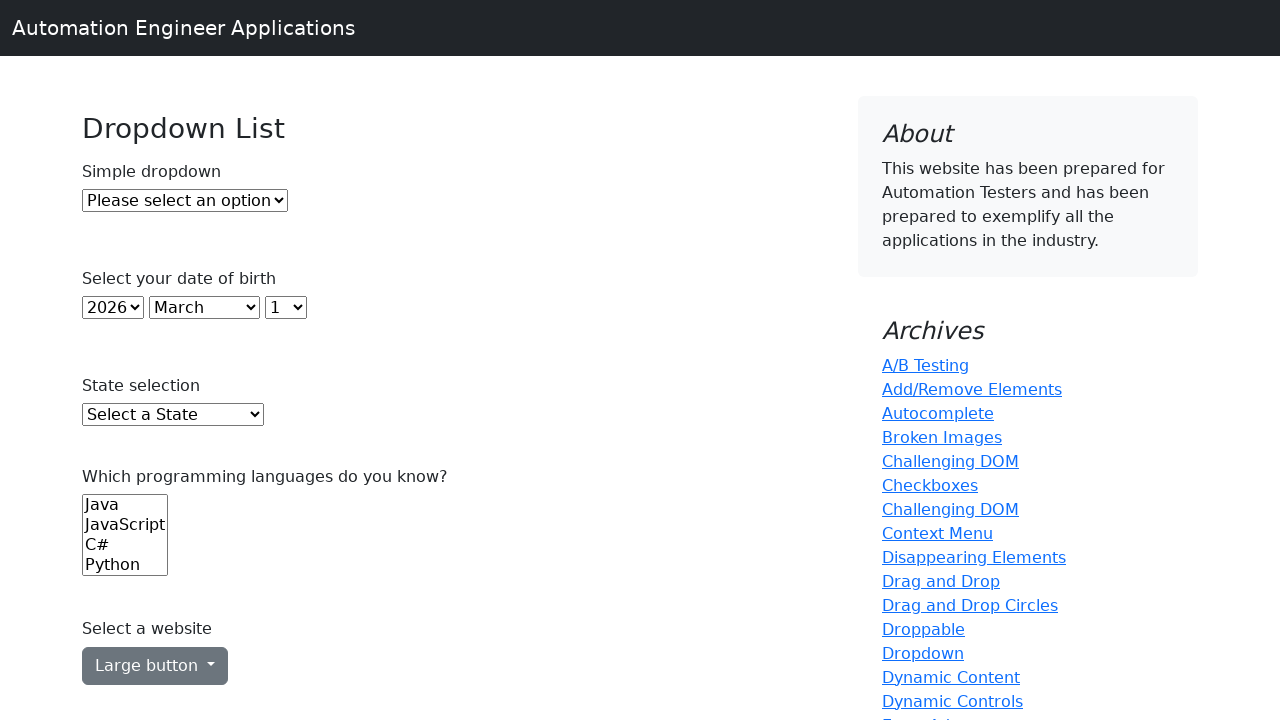

Selected year 2000 from year dropdown by index 23 on select#year
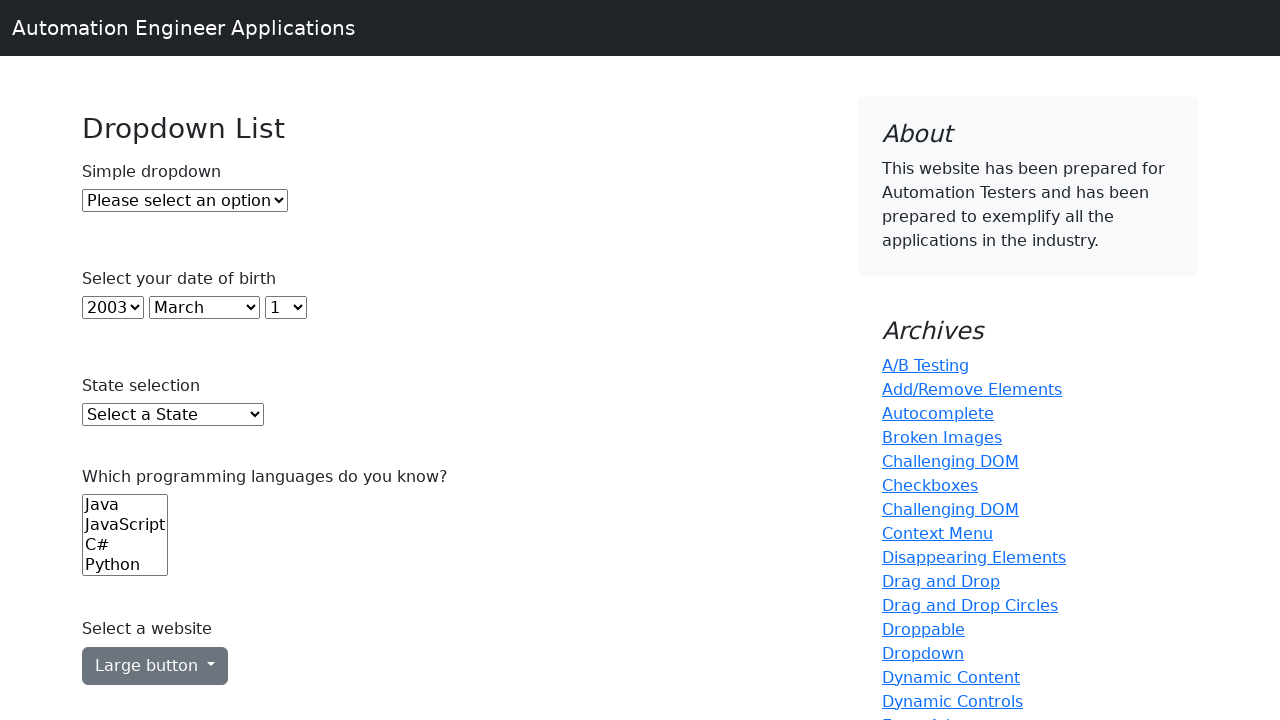

Selected January from month dropdown by value '0' on select#month
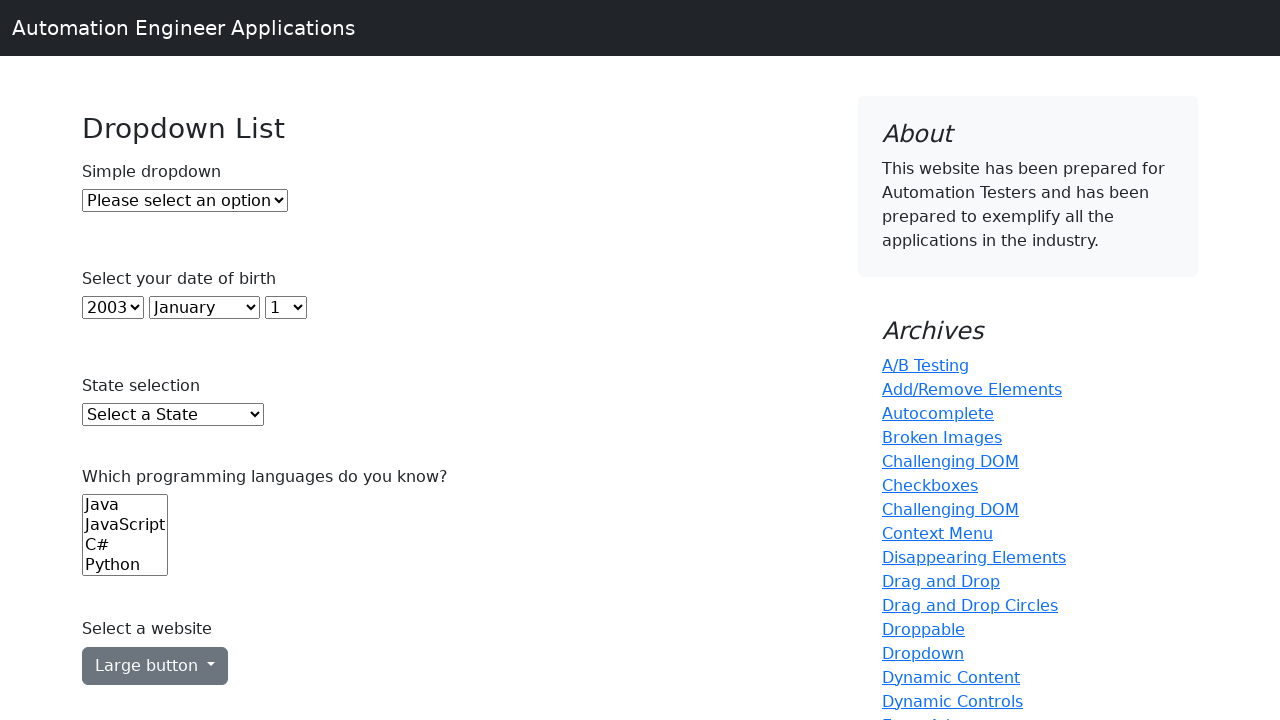

Selected day 10 from day dropdown by visible text on select#day
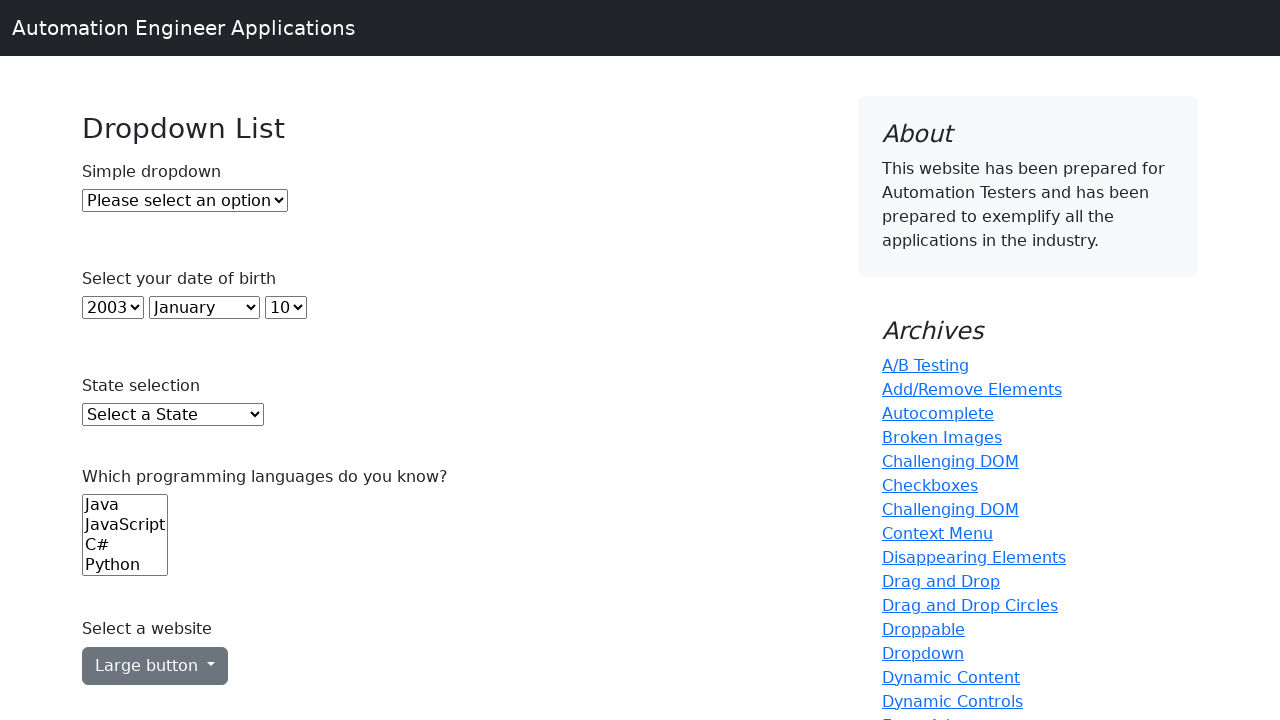

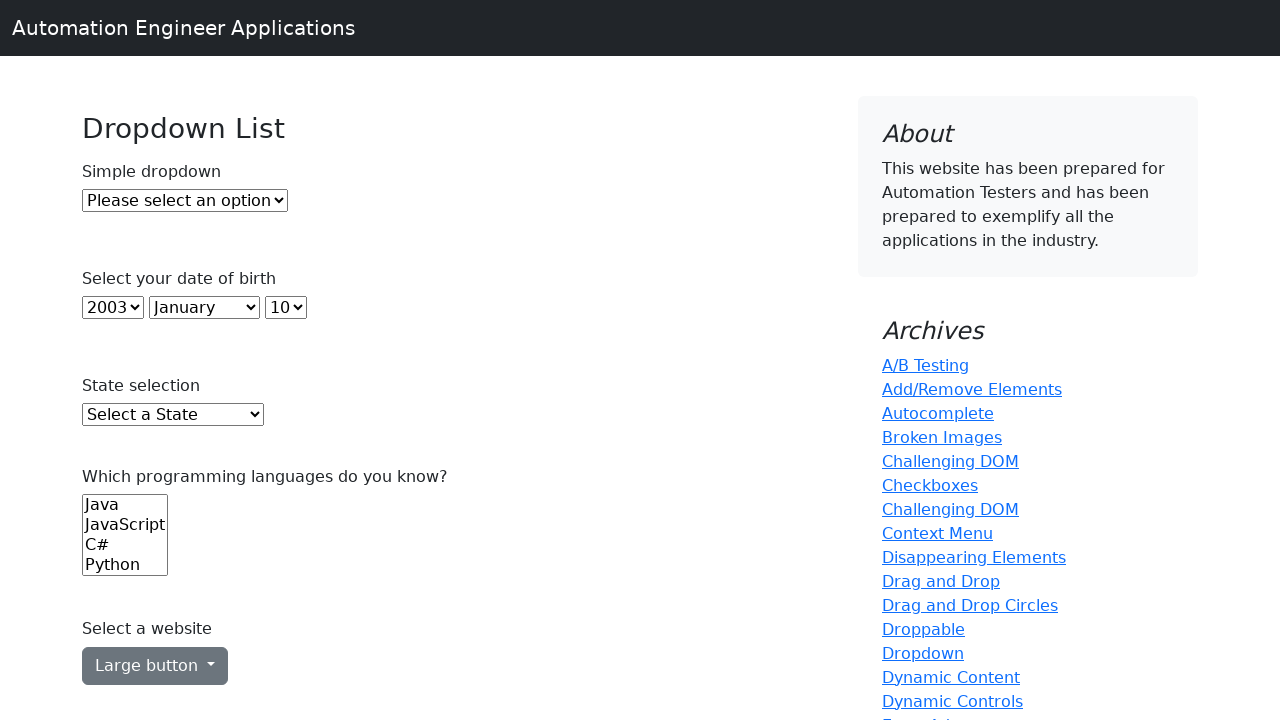